Tests checkbox functionality by verifying default states of two checkboxes, then clicking to toggle their selection states and verifying the changes.

Starting URL: https://practice.cydeo.com/checkboxes

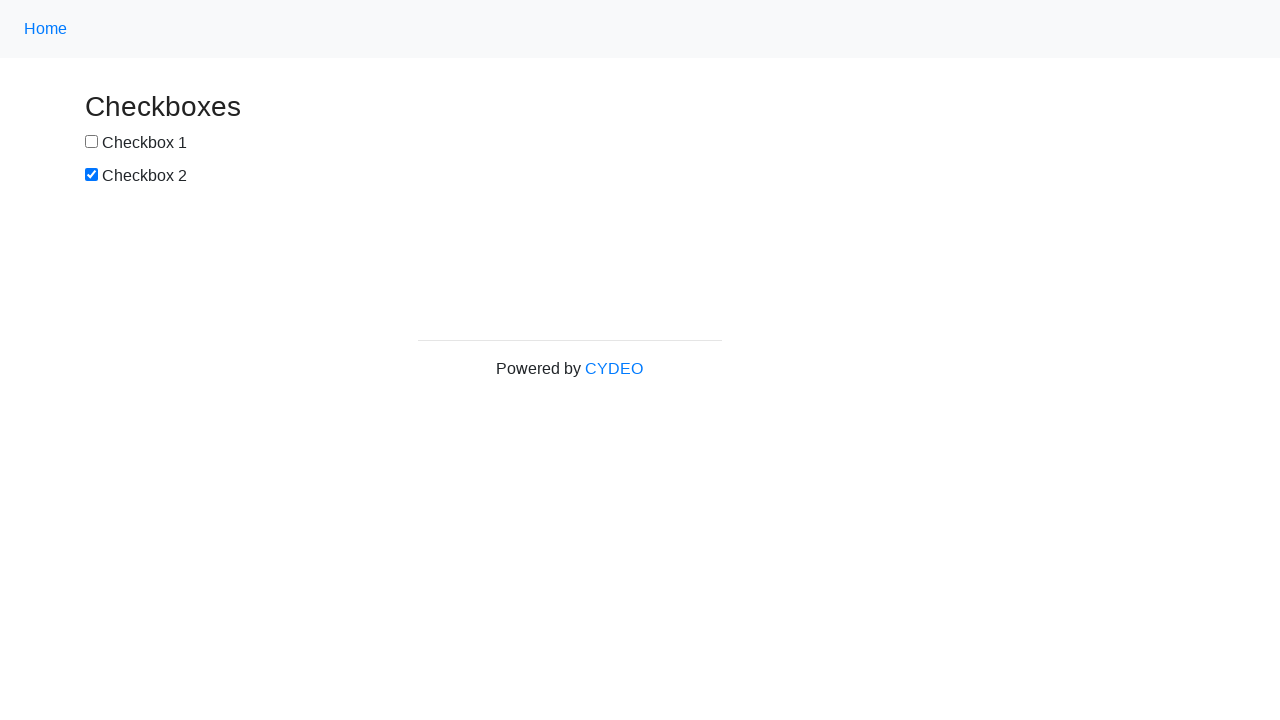

Located checkbox1 element
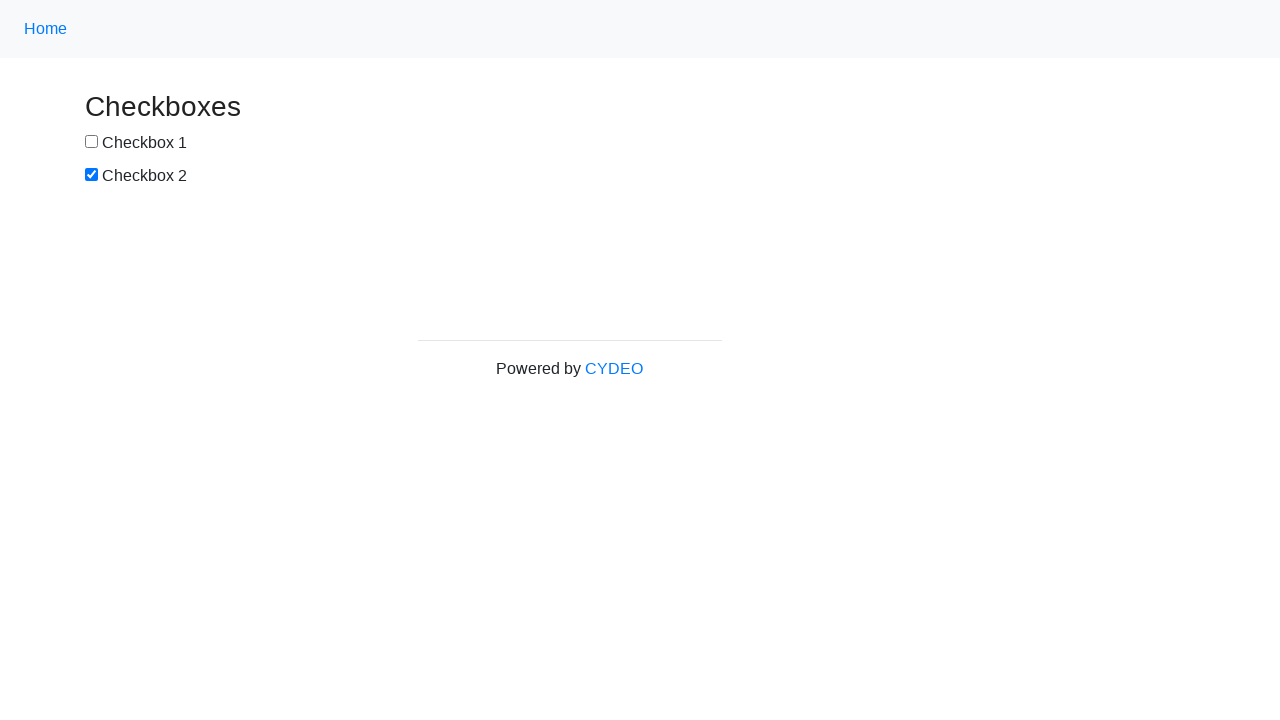

Located checkbox2 element
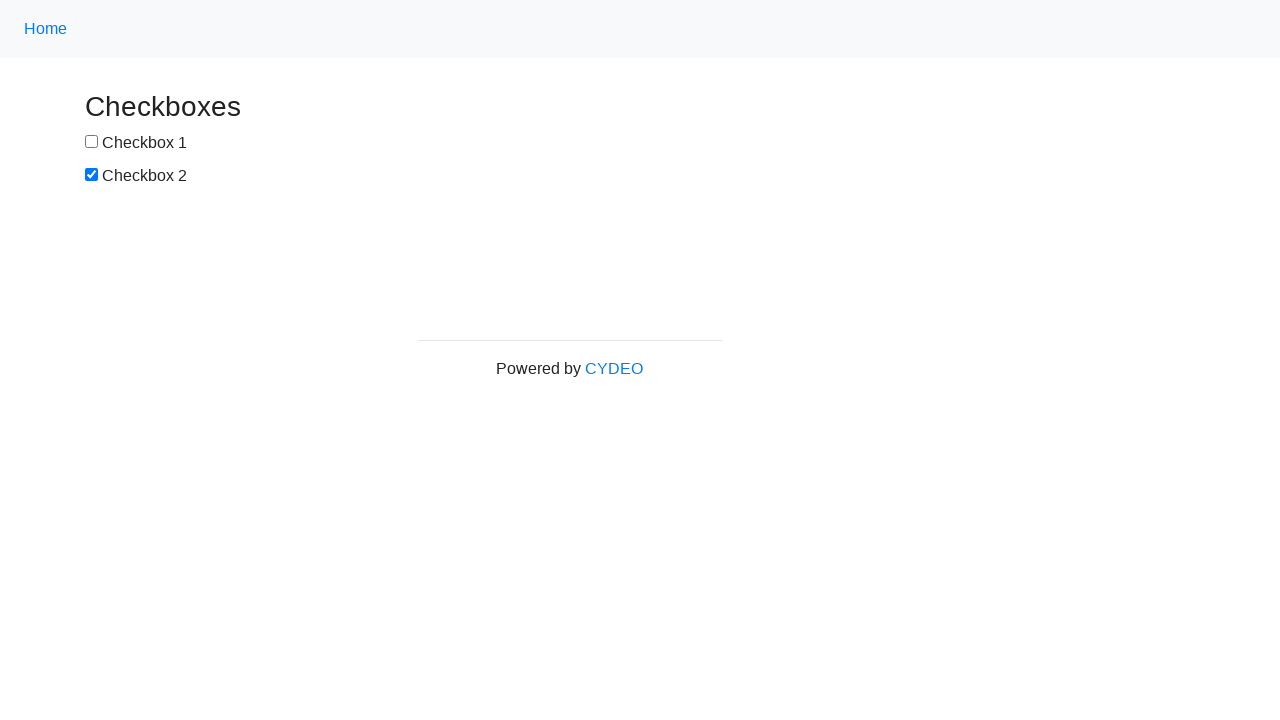

Verified checkbox1 is not selected by default
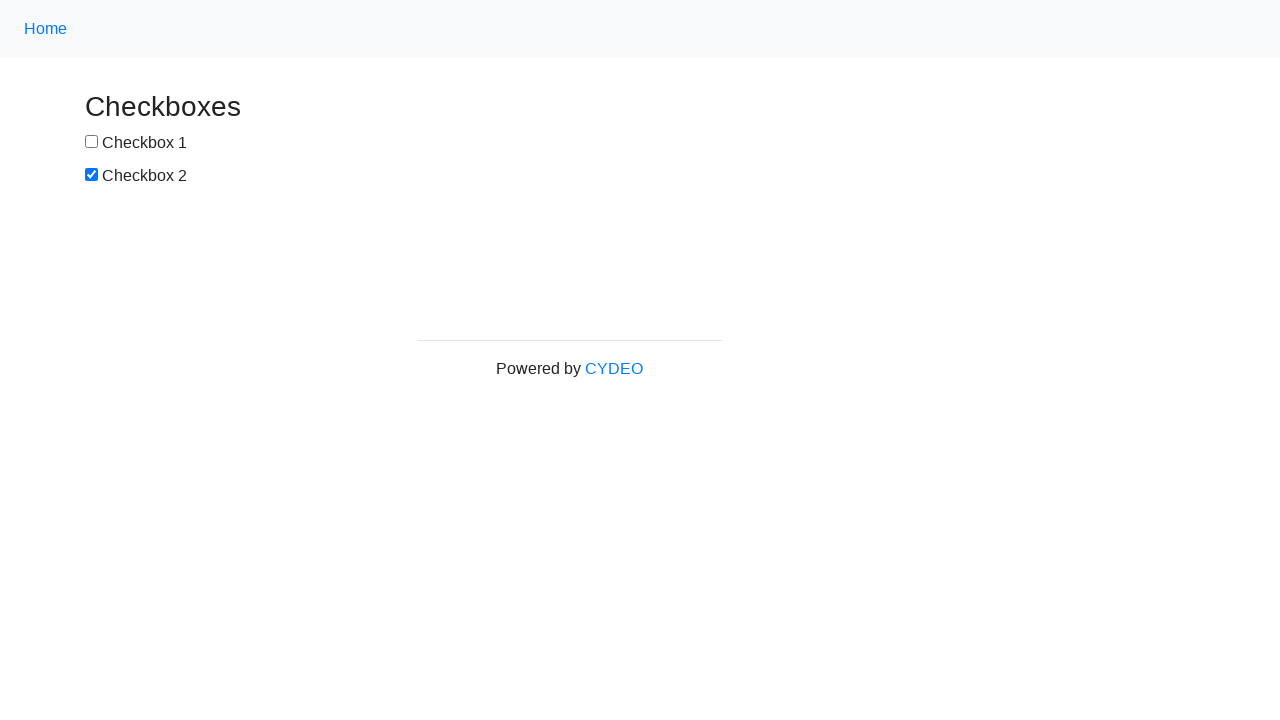

Verified checkbox2 is selected by default
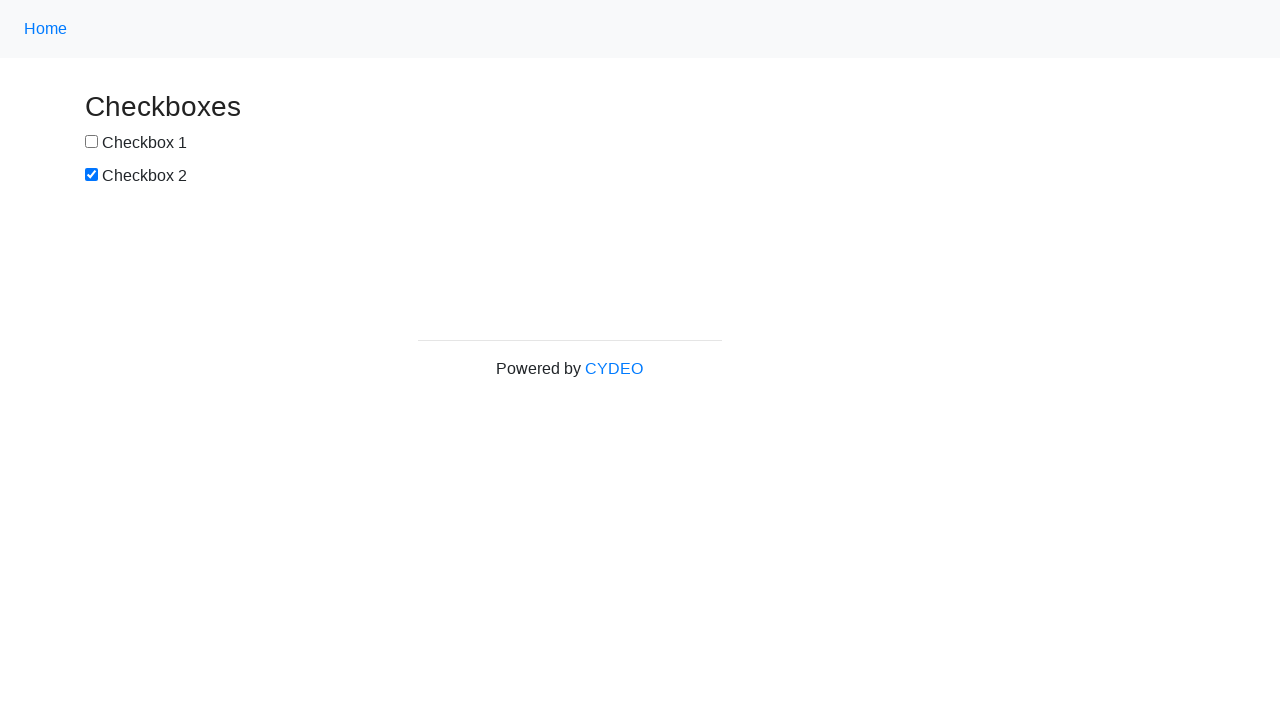

Clicked checkbox1 to select it at (92, 142) on input[name='checkbox1']
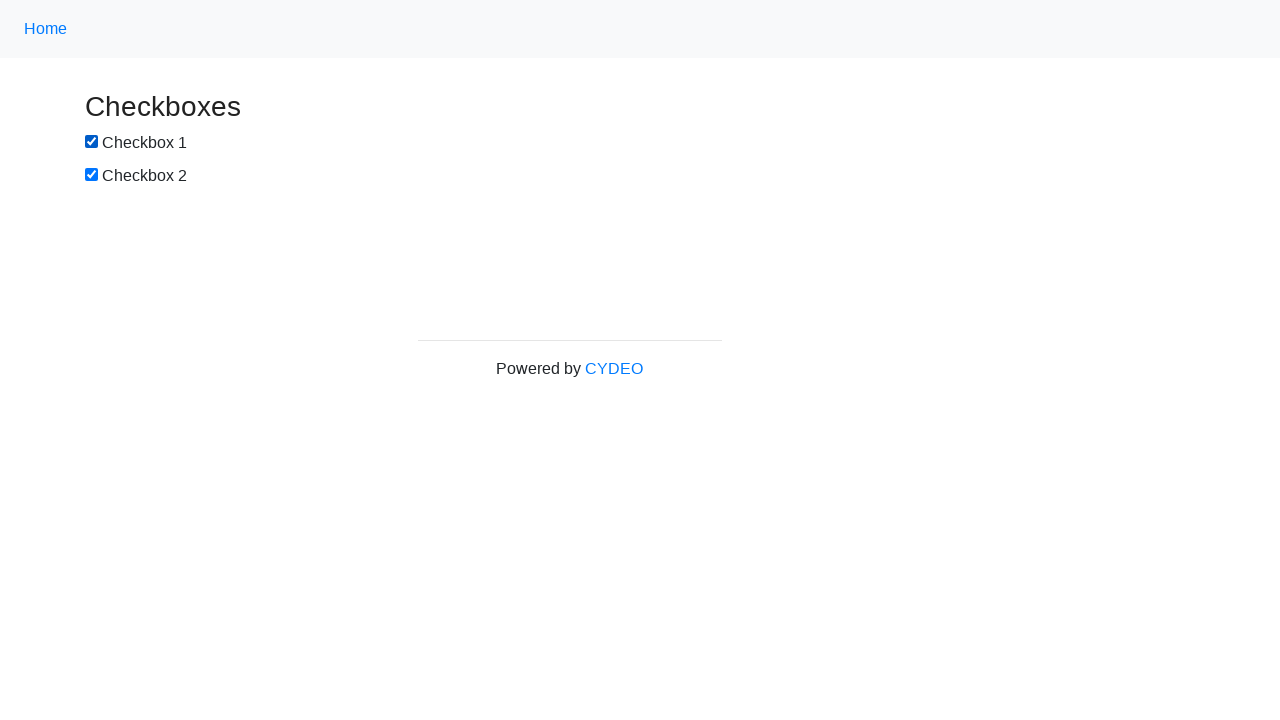

Clicked checkbox2 to deselect it at (92, 175) on input[name='checkbox2']
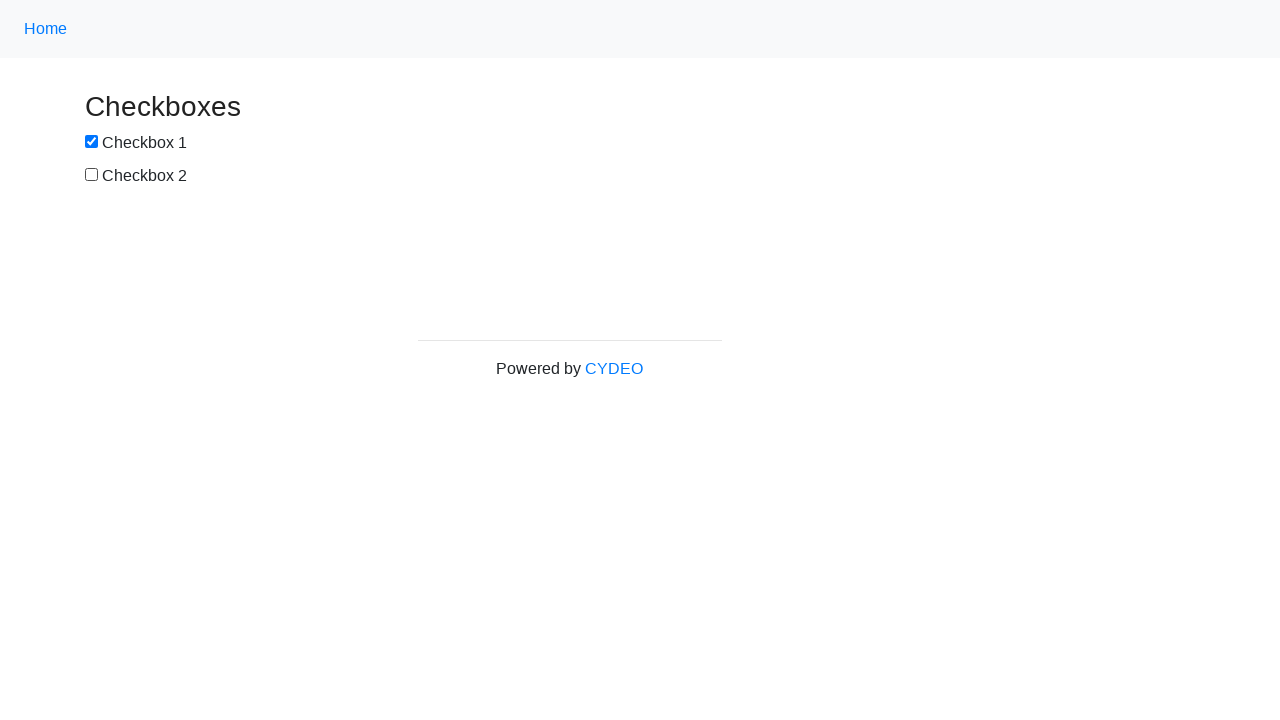

Verified checkbox1 is now selected after clicking
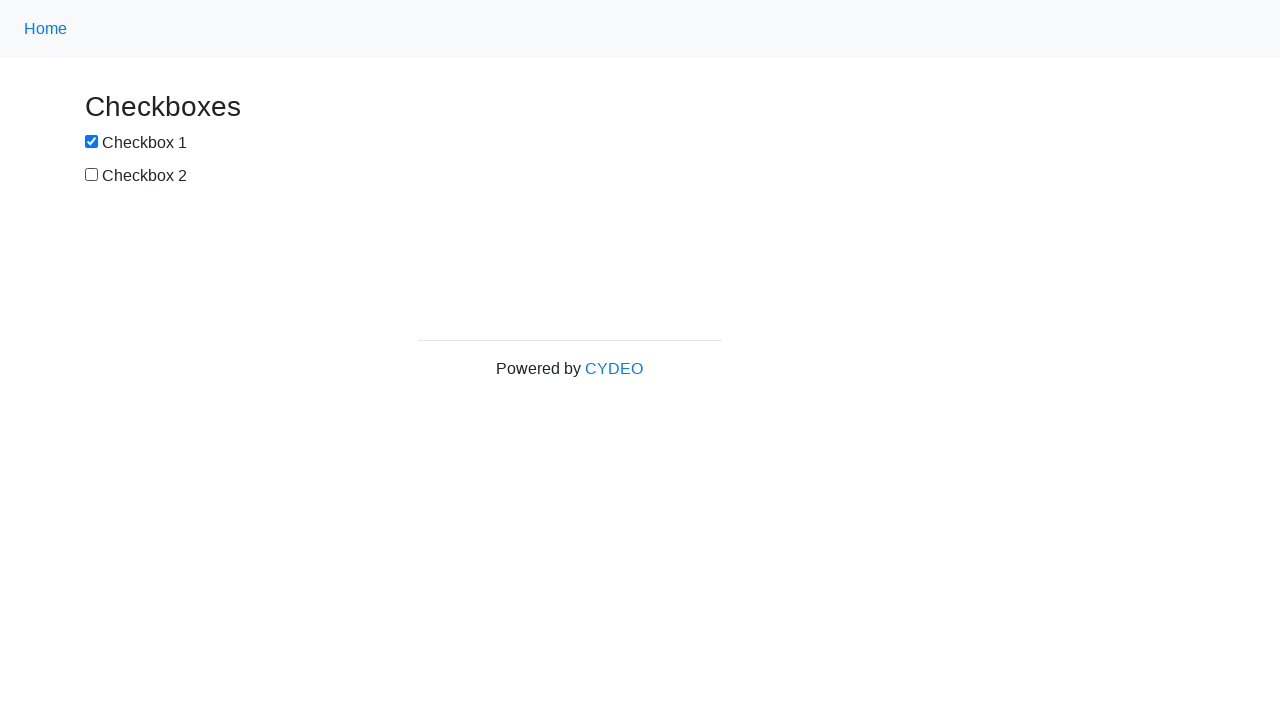

Verified checkbox2 is now deselected after clicking
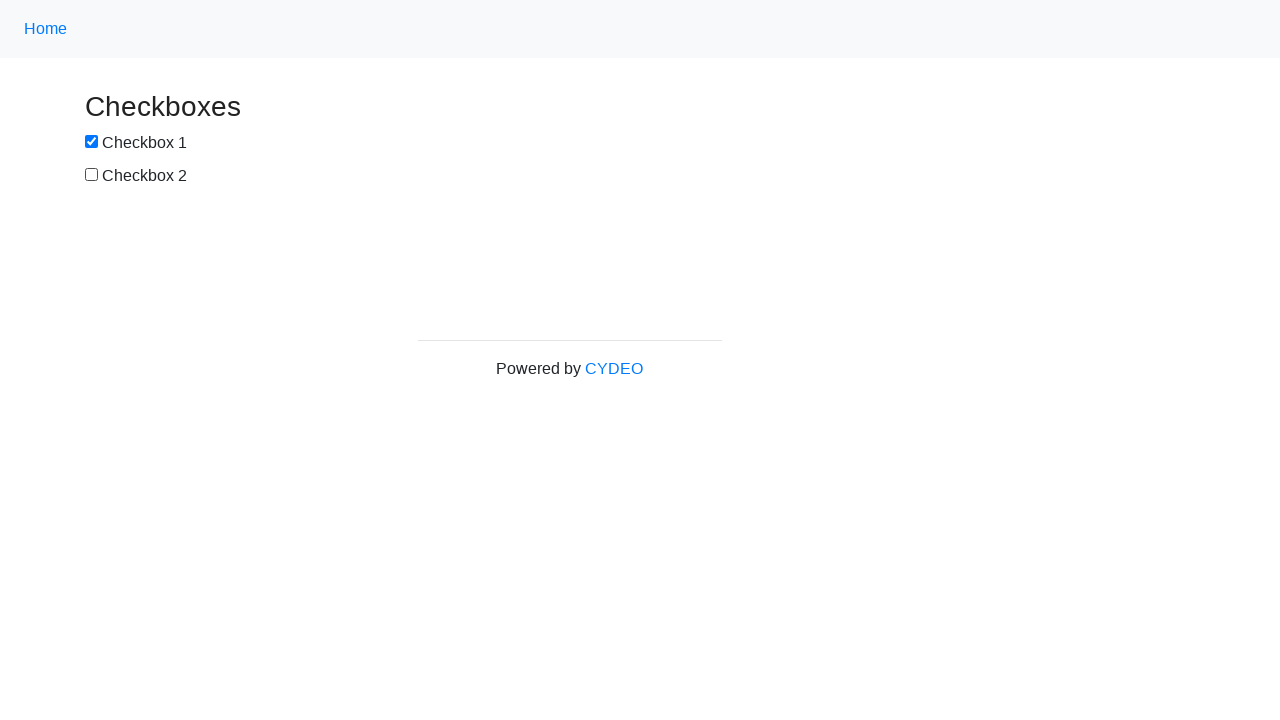

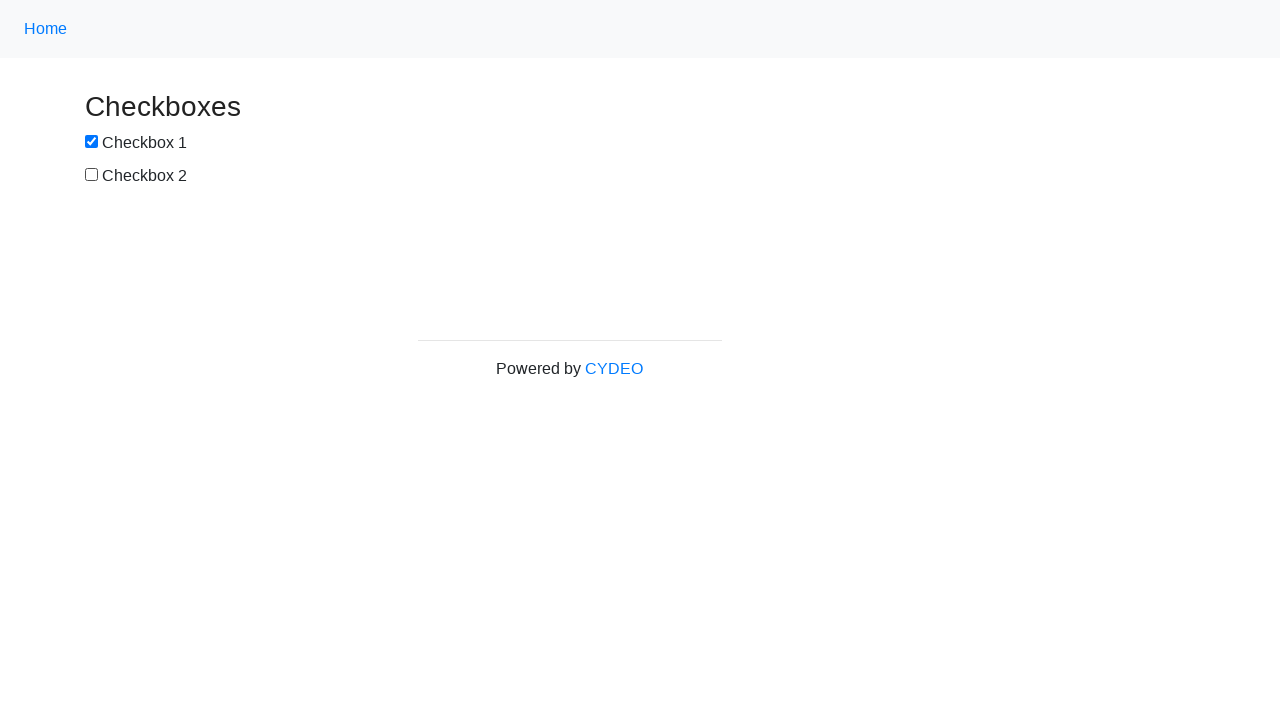